Hovers over user2 and clicks the profile link

Starting URL: https://the-internet.herokuapp.com/hovers

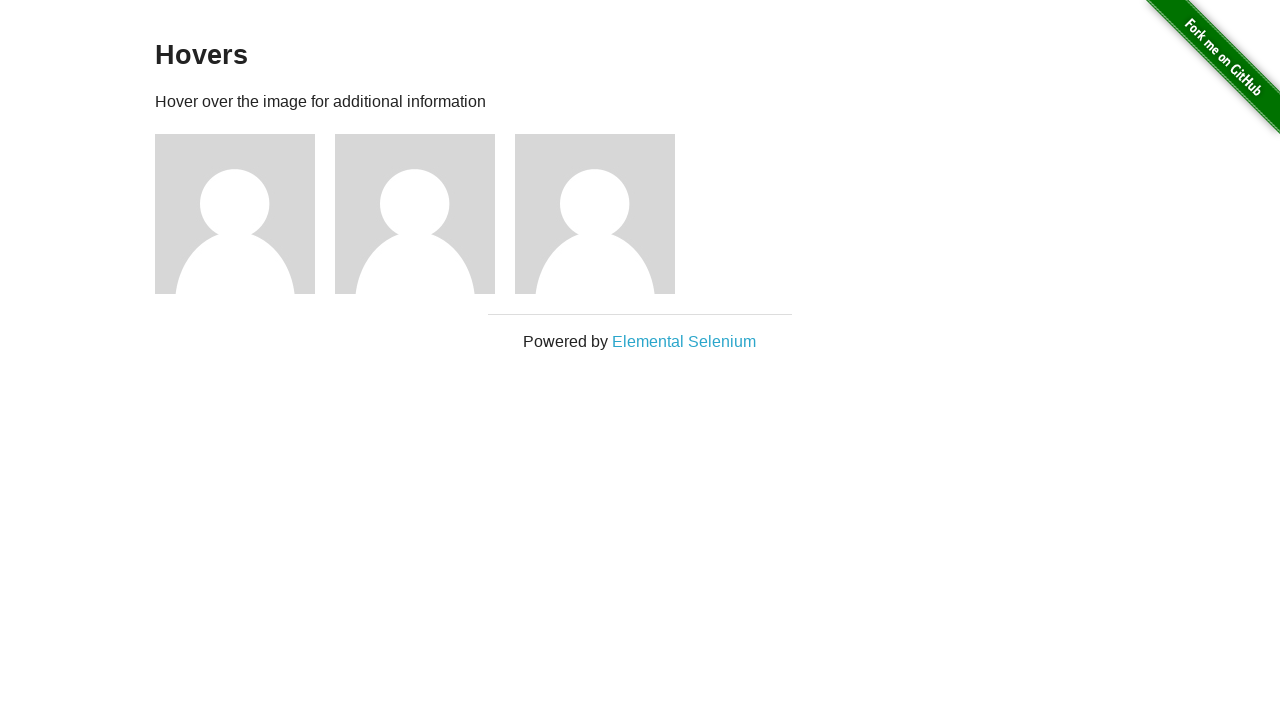

Hovered over user2 avatar at (425, 214) on .figure >> nth=1
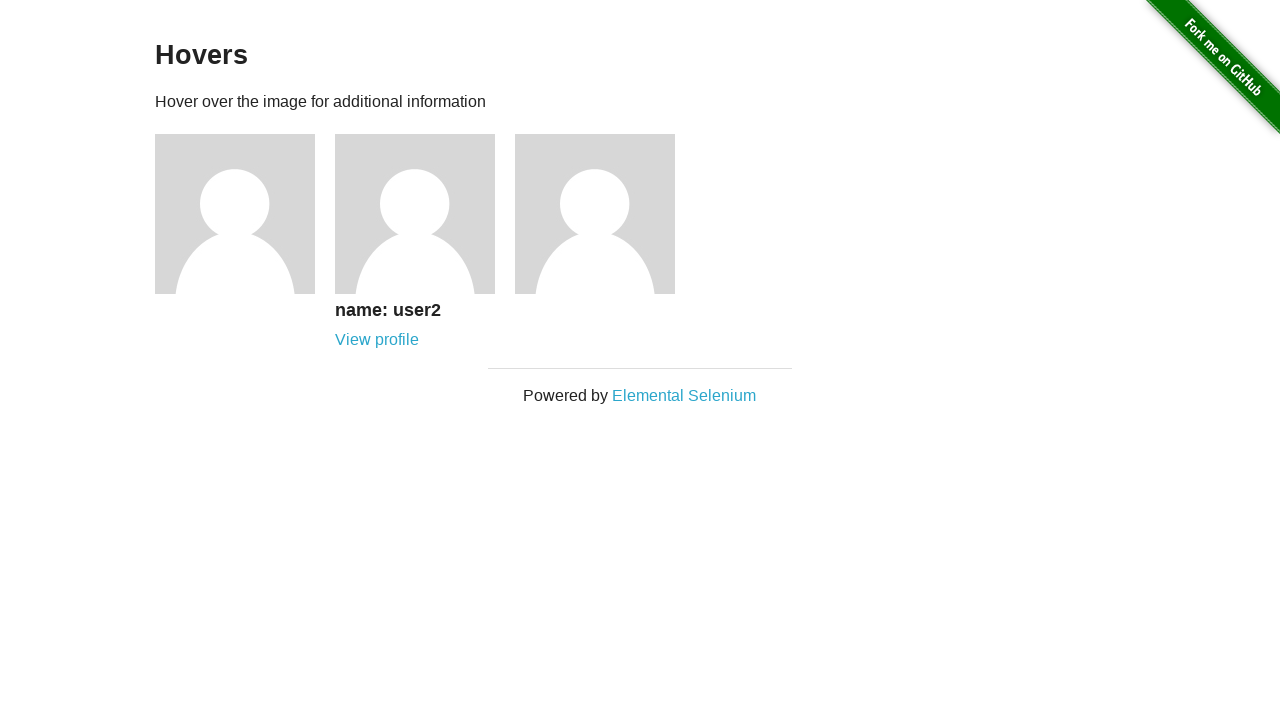

Clicked user2 profile link at (377, 340) on .figure >> nth=1 >> .figcaption a
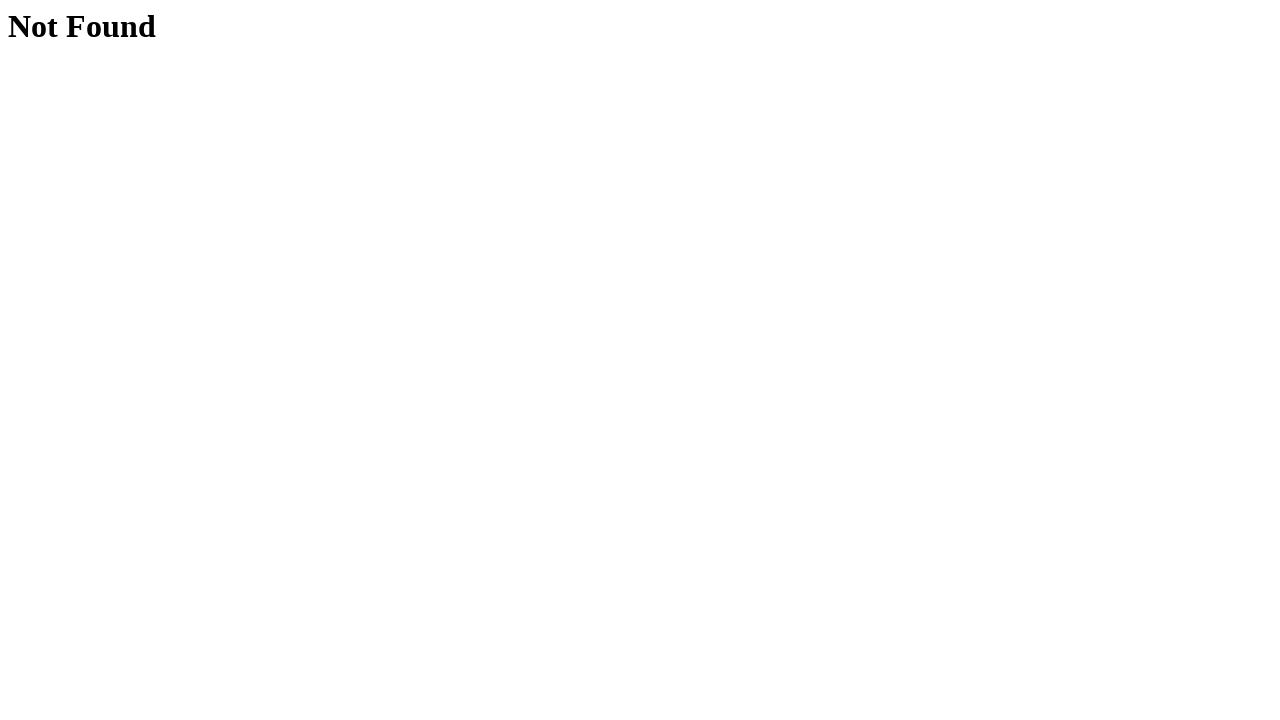

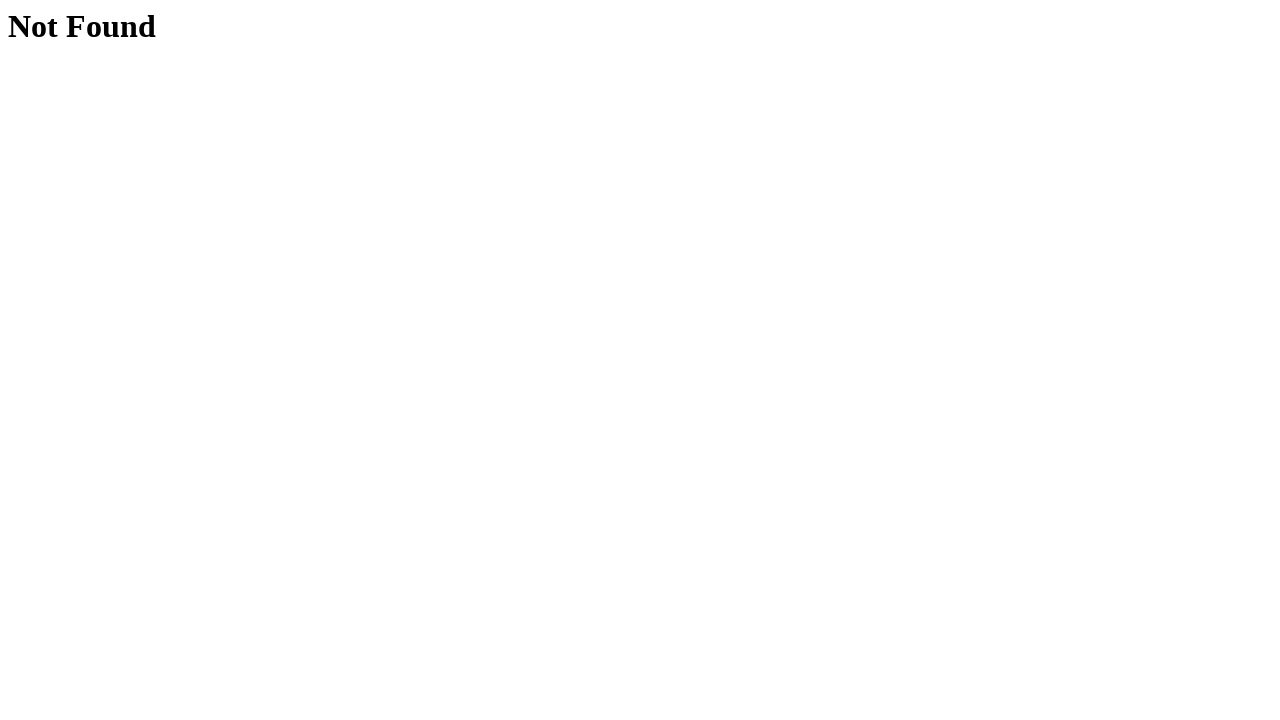